Tests a slow calculator web application by setting a delay value, then clicking calculator buttons to perform a calculation (appears to be 1 + 2)

Starting URL: https://bonigarcia.dev/selenium-webdriver-java/slow-calculator.html

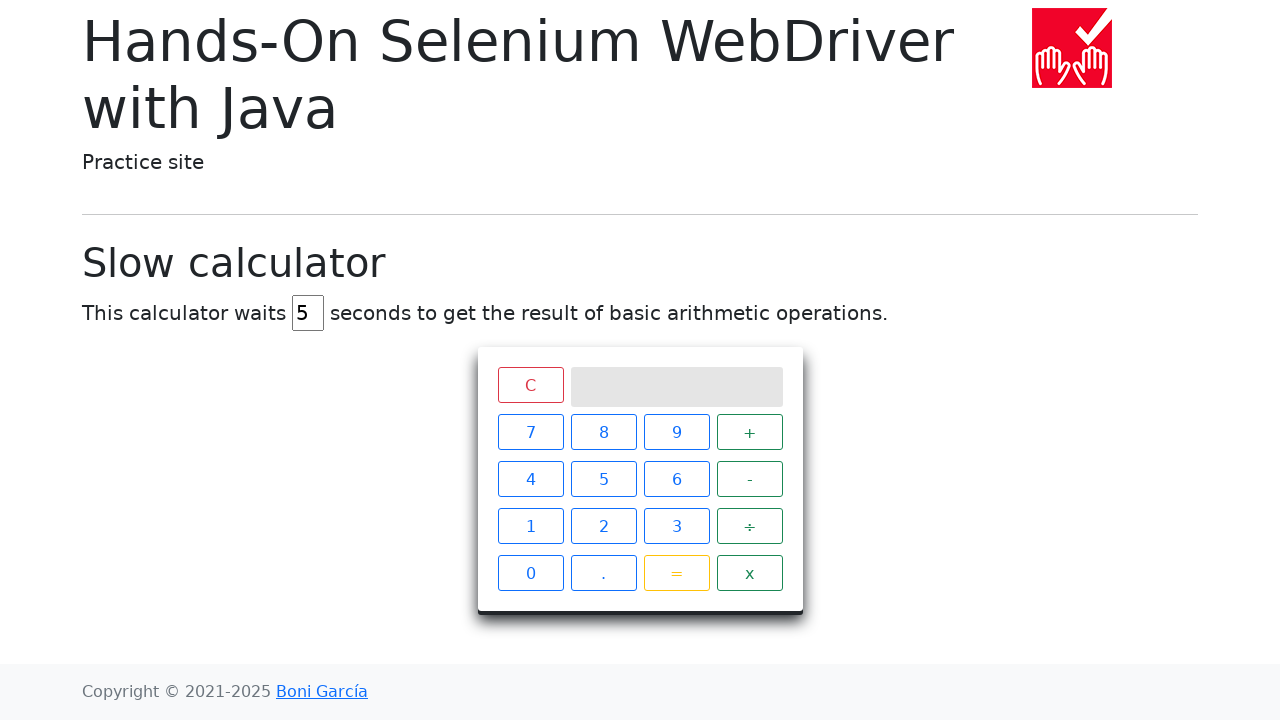

Cleared the delay input field on #delay
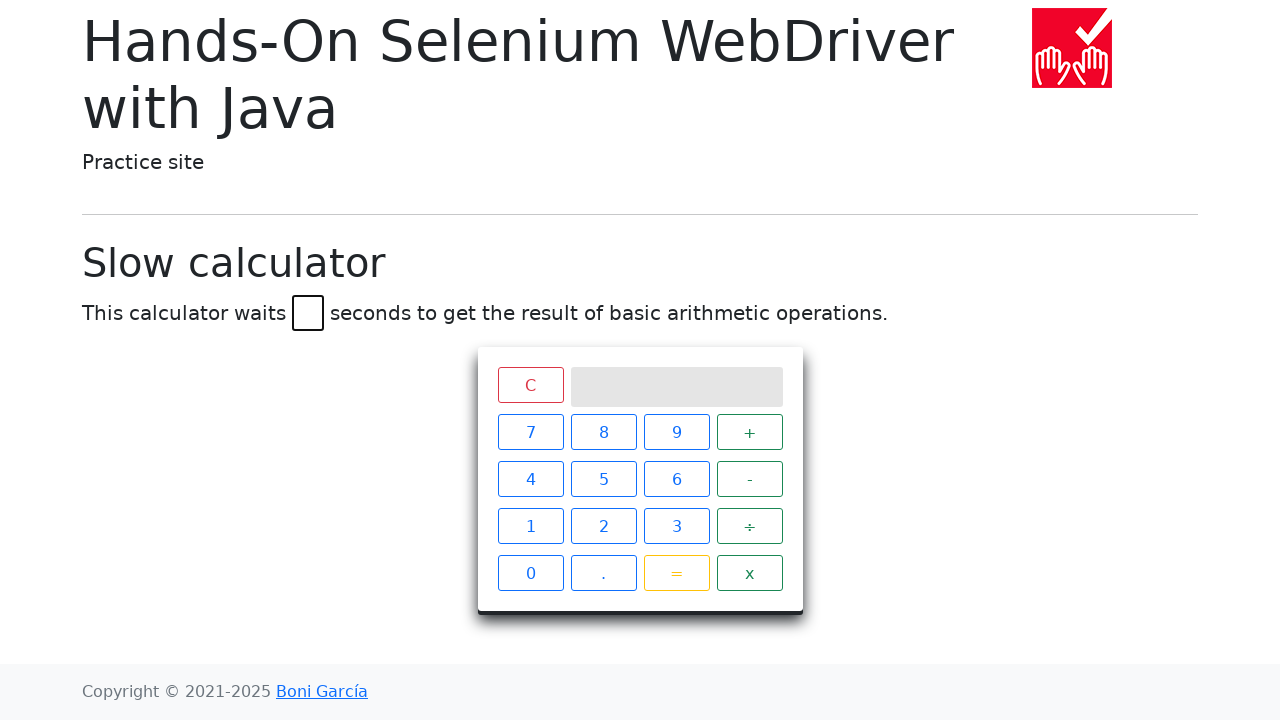

Set delay value to 45 seconds on #delay
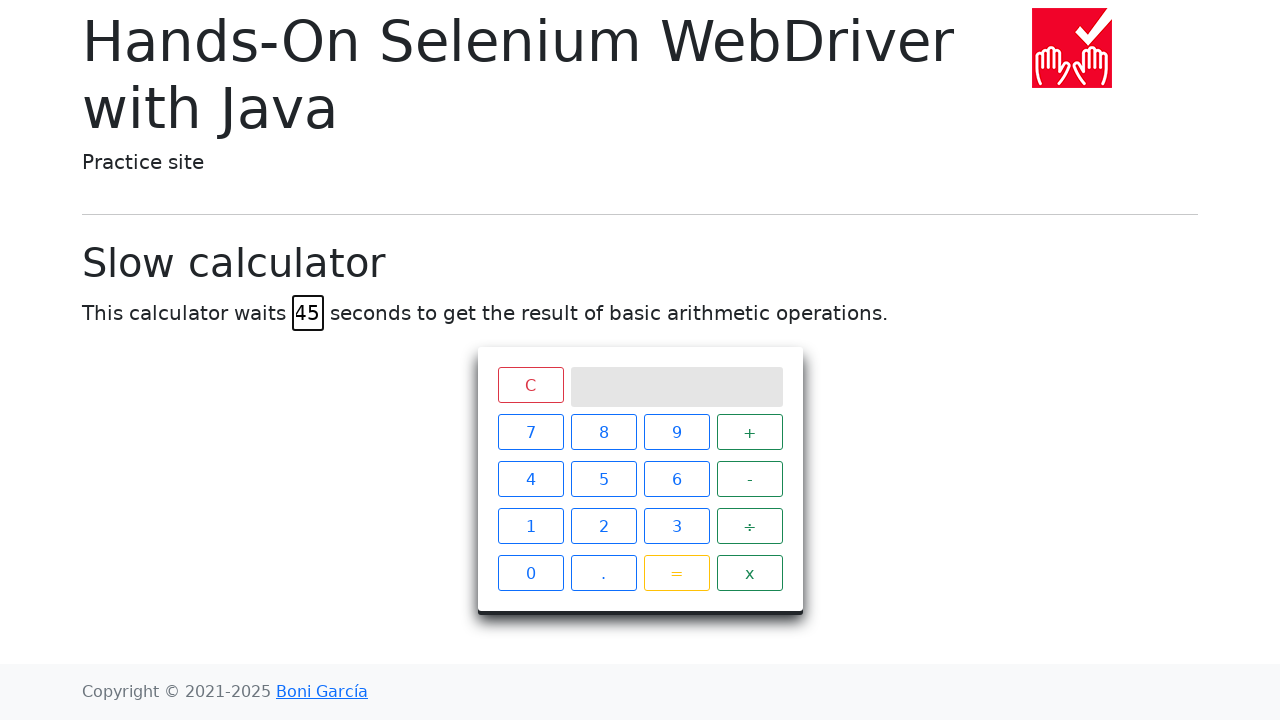

Clicked calculator button '1' (first number) at (530, 432) on #calculator > div.keys > span:nth-child(1)
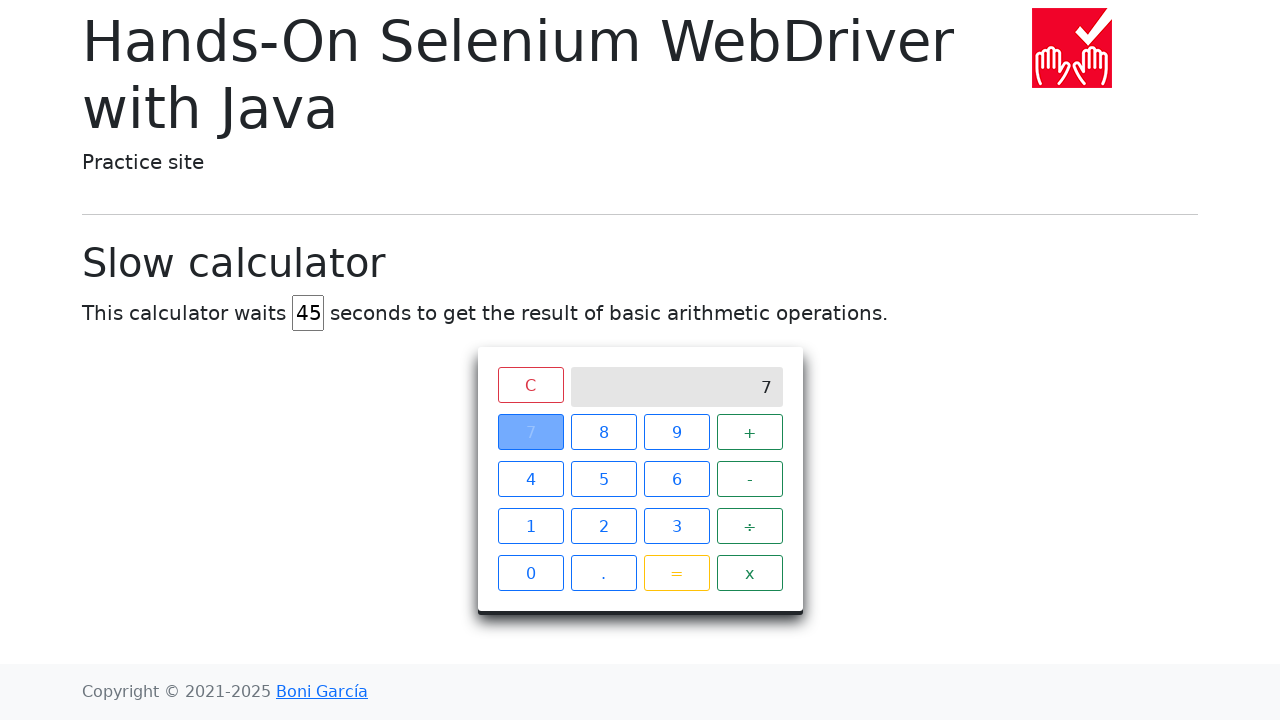

Clicked calculator button '+' (addition operator) at (750, 432) on #calculator > div.keys > span:nth-child(4)
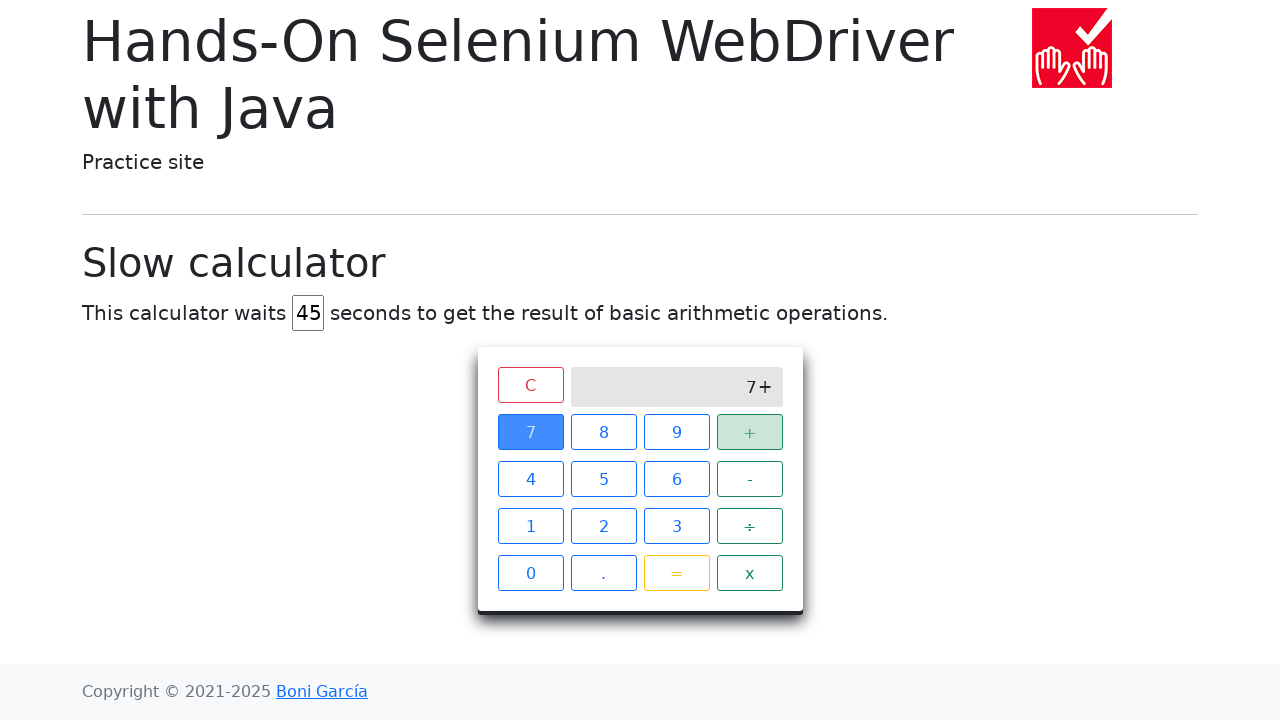

Clicked calculator button '2' (second number) at (604, 432) on #calculator > div.keys > span:nth-child(2)
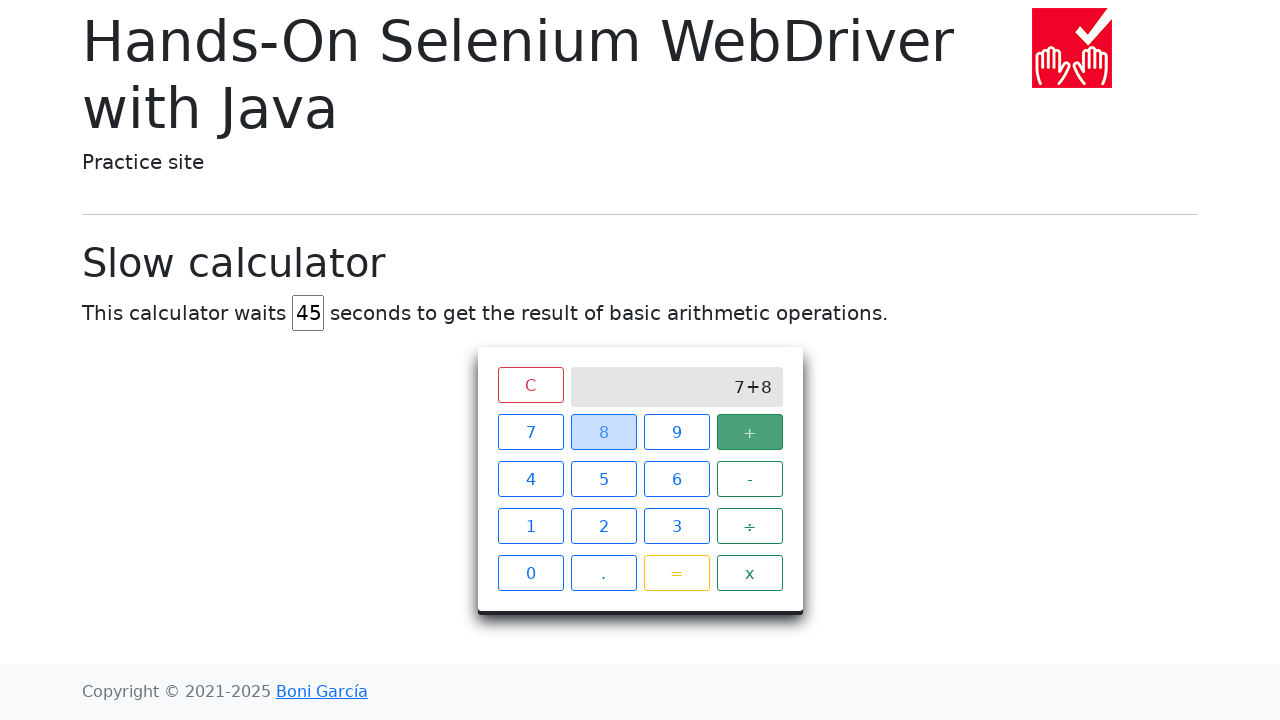

Clicked equals button to perform calculation at (676, 573) on #calculator > div.keys > span.btn.btn-outline-warning
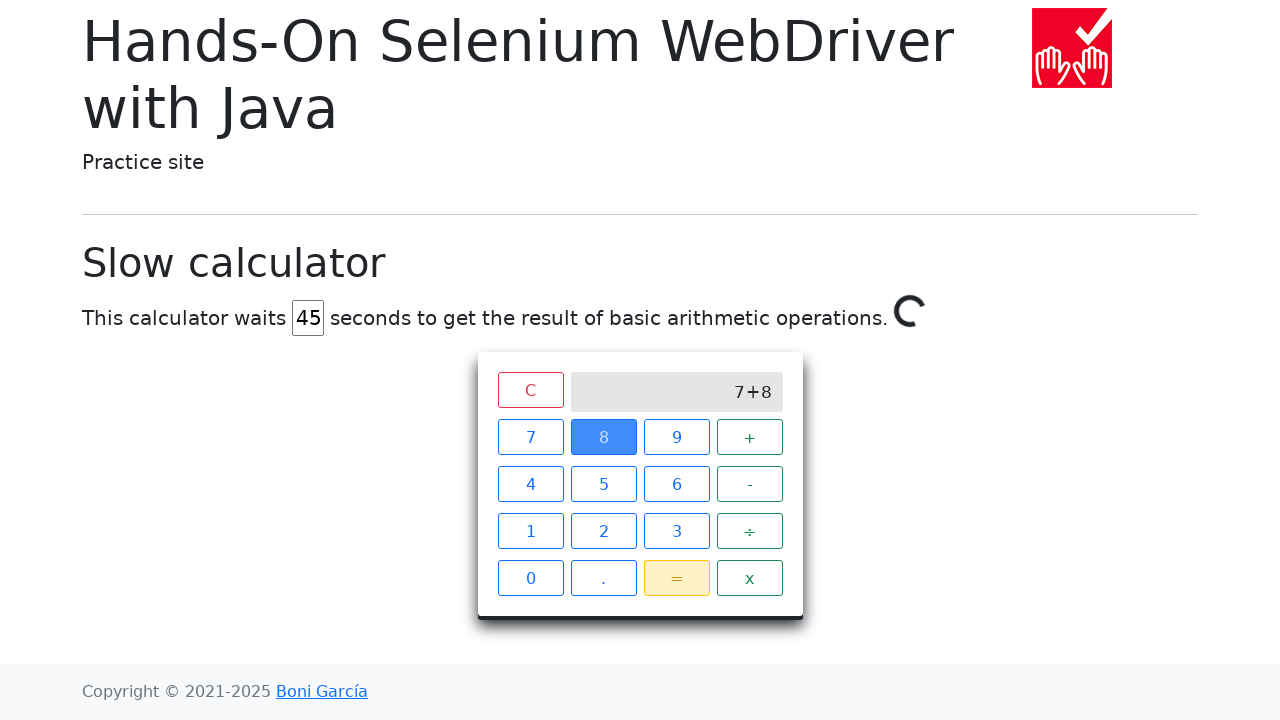

Waited 50 seconds for slow calculator to compute result
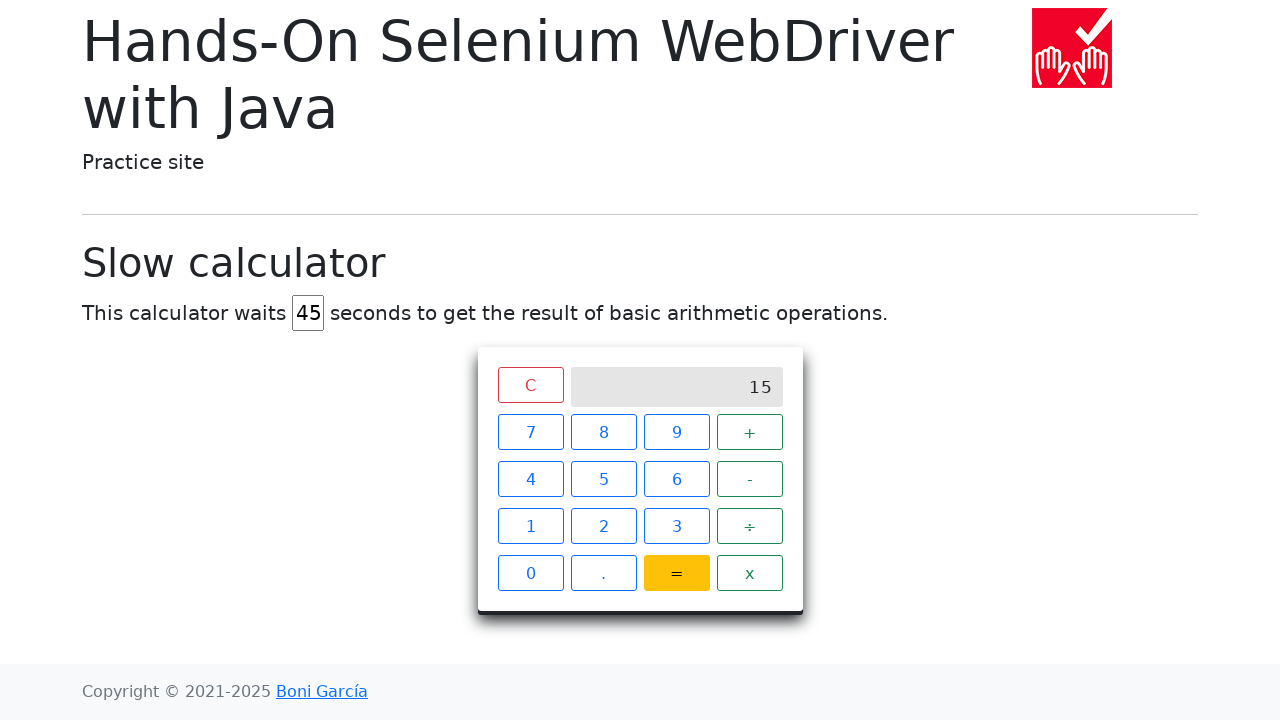

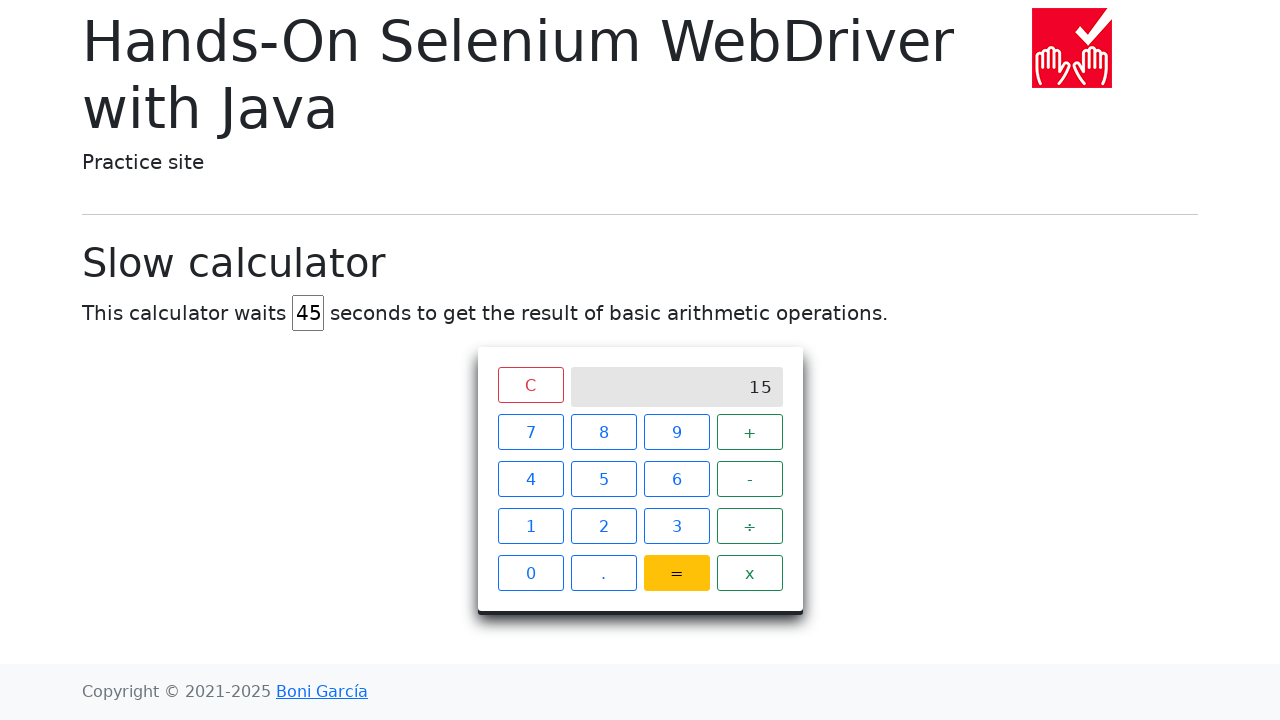